Tests static dropdown selection by selecting an option from a dropdown menu

Starting URL: https://codenboxautomationlab.com/practice/

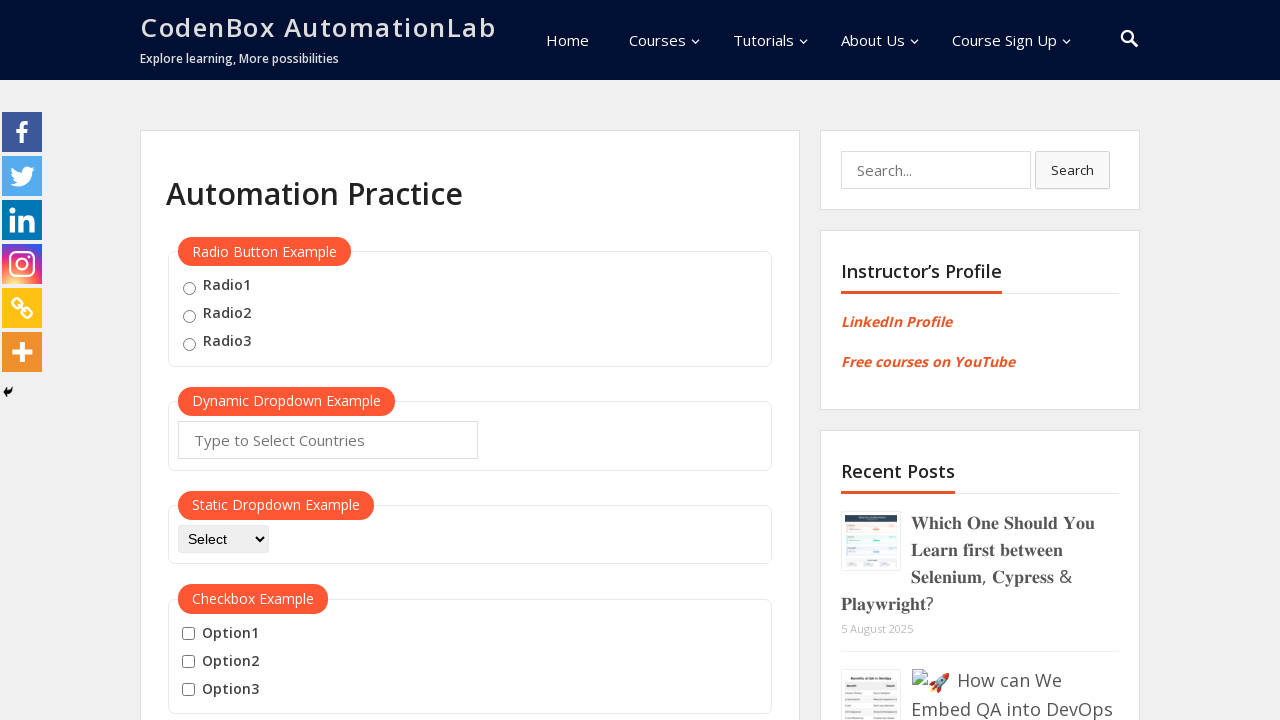

Selected 'Selenium' from the static dropdown menu on #dropdown-class-example
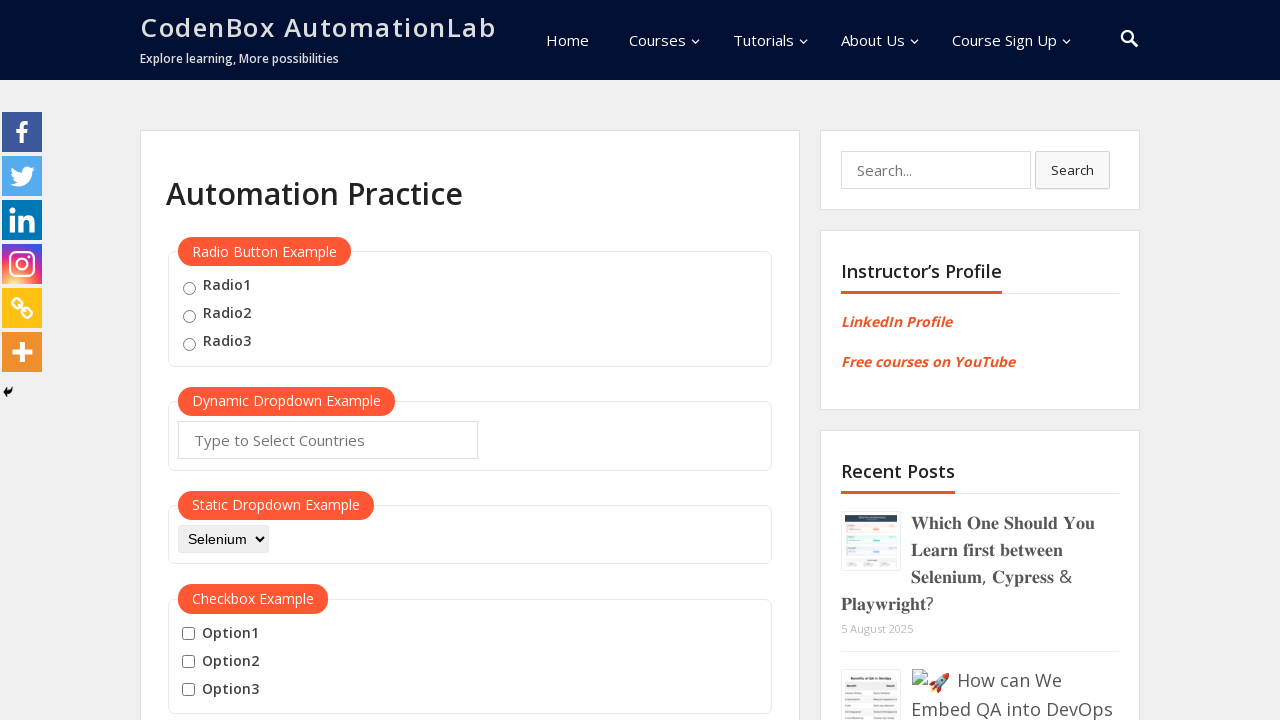

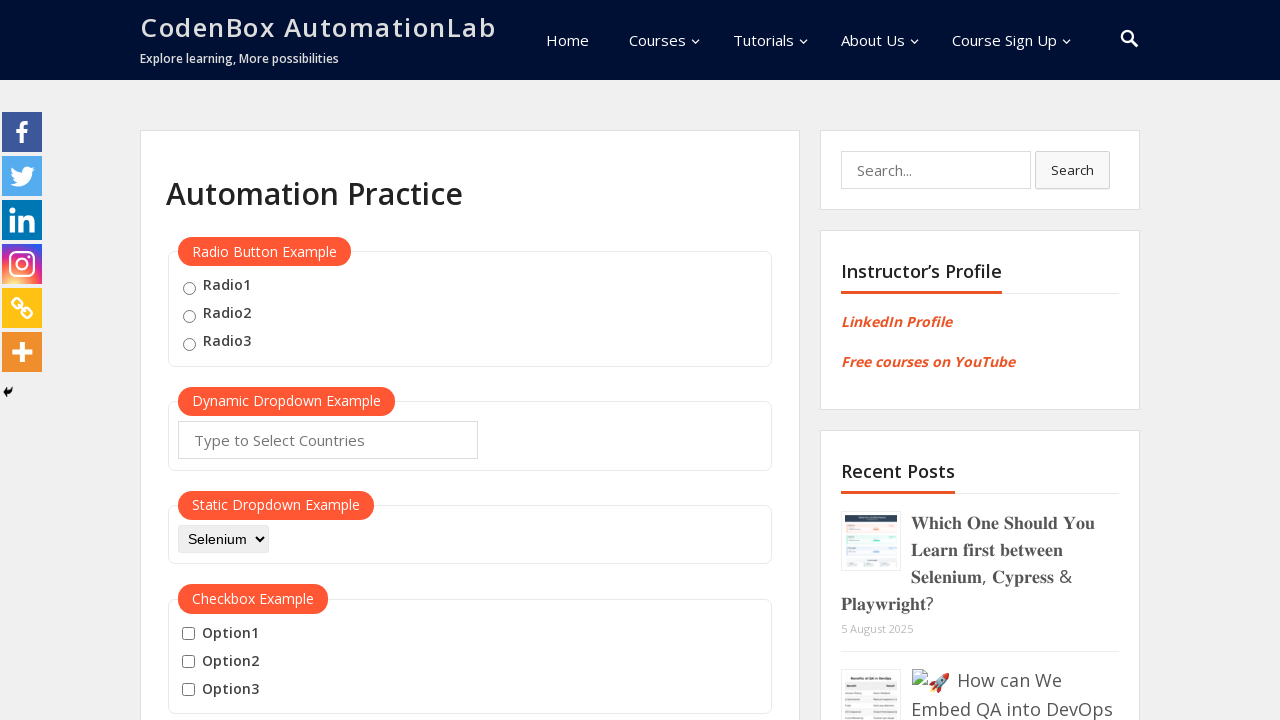